Tests checking and unchecking the toggle all checkbox to complete and uncomplete all items

Starting URL: https://demo.playwright.dev/todomvc

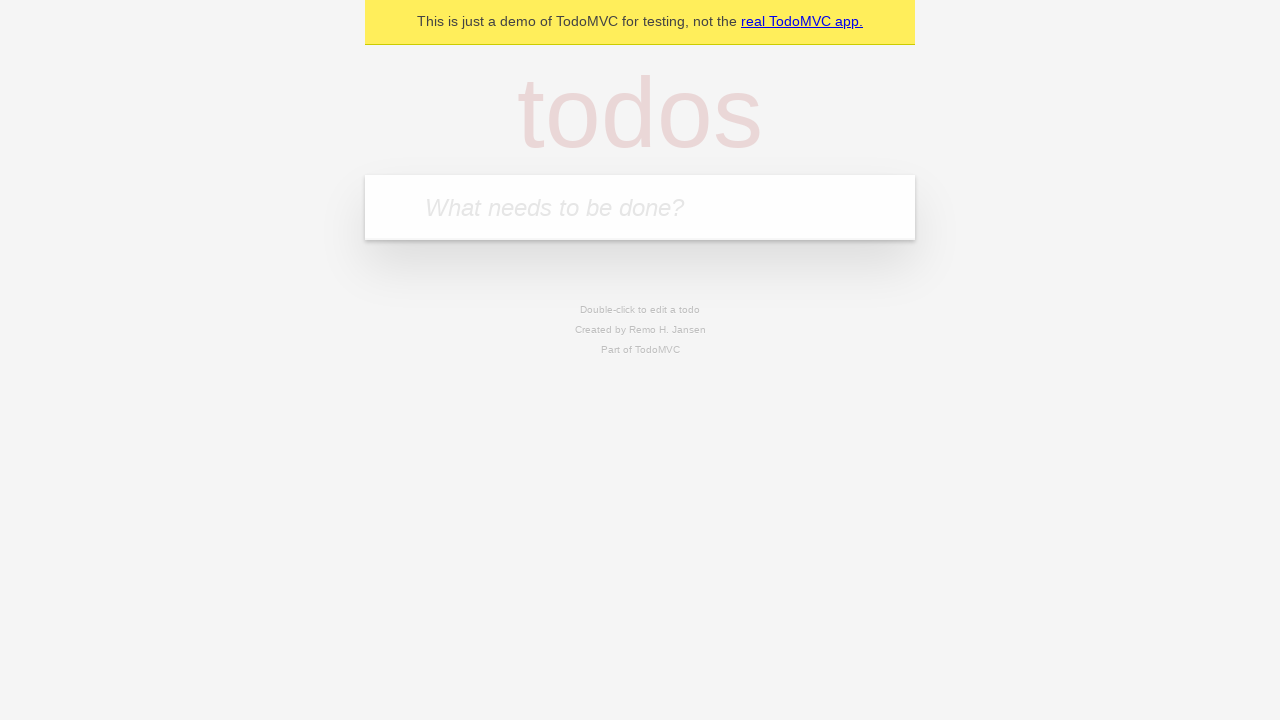

Filled todo input with 'buy some cheese' on internal:attr=[placeholder="What needs to be done?"i]
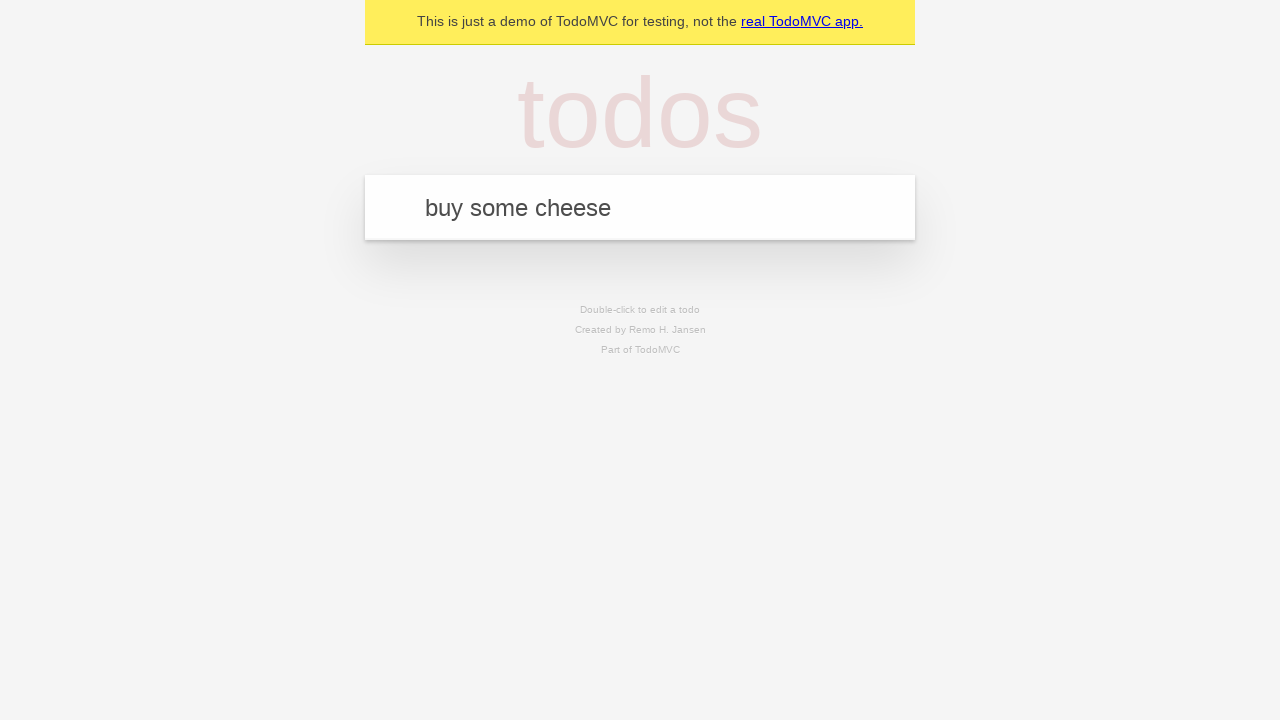

Pressed Enter to add todo 'buy some cheese' on internal:attr=[placeholder="What needs to be done?"i]
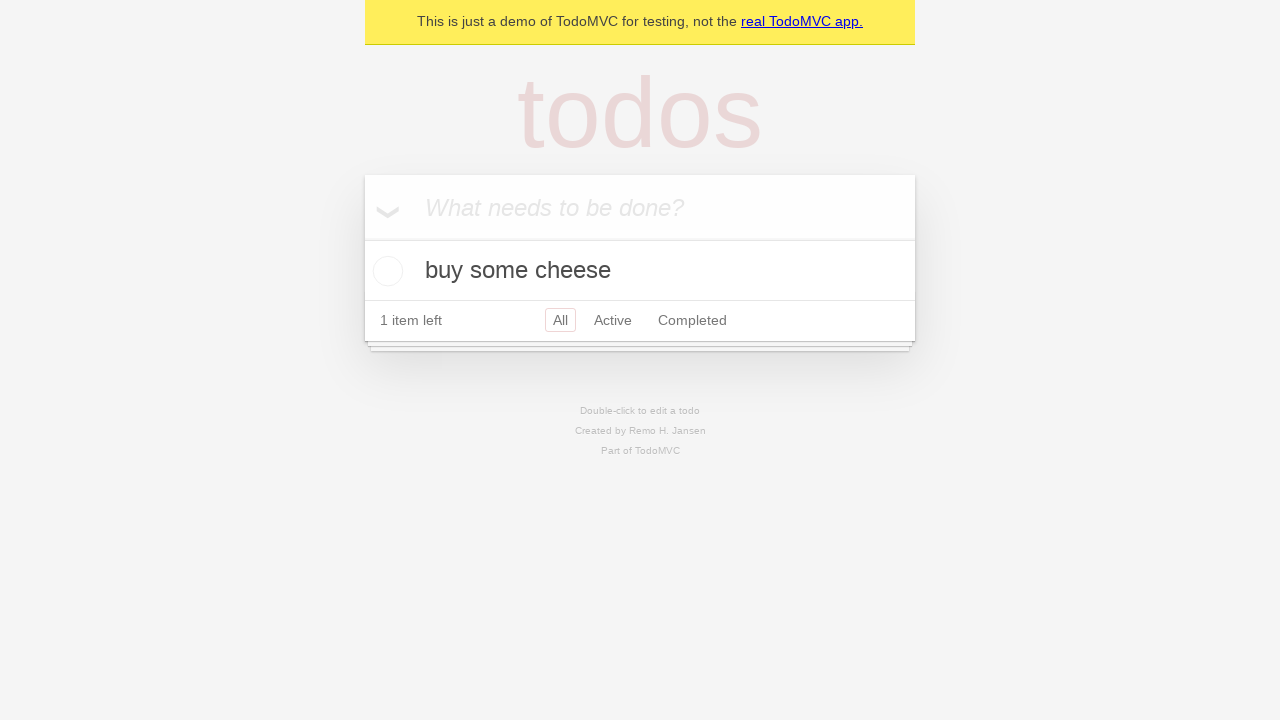

Filled todo input with 'feed the cat' on internal:attr=[placeholder="What needs to be done?"i]
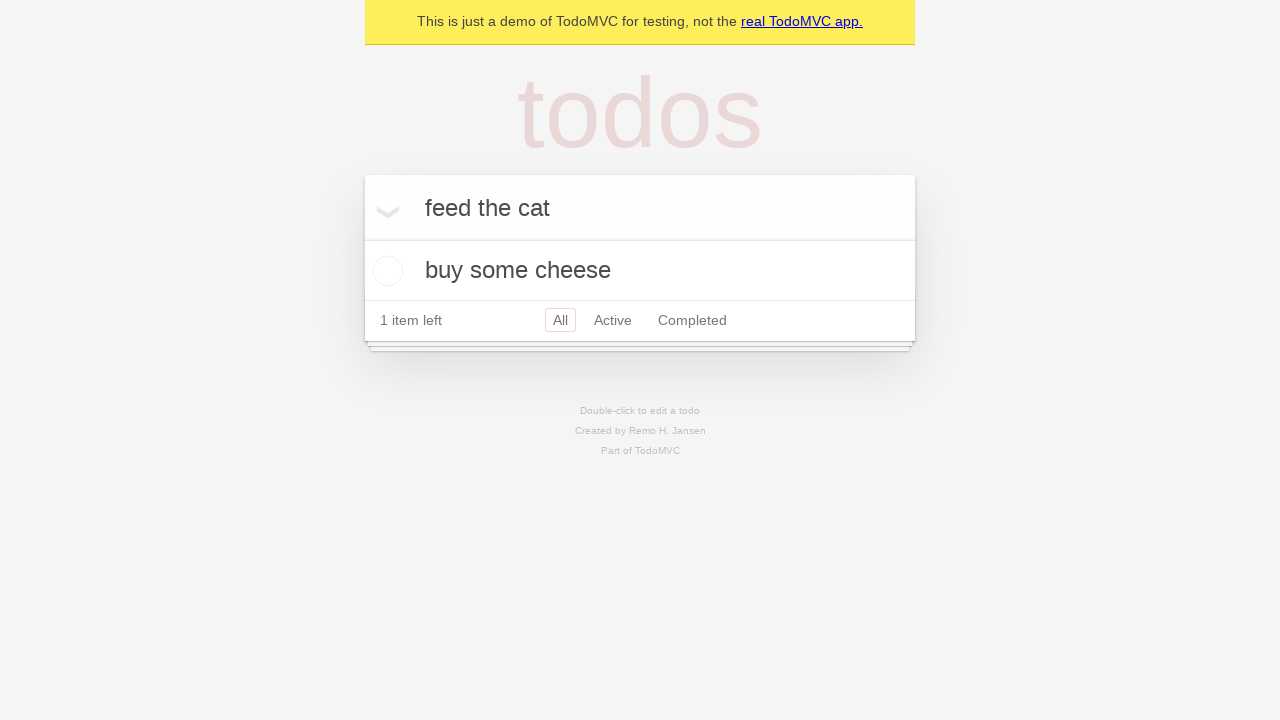

Pressed Enter to add todo 'feed the cat' on internal:attr=[placeholder="What needs to be done?"i]
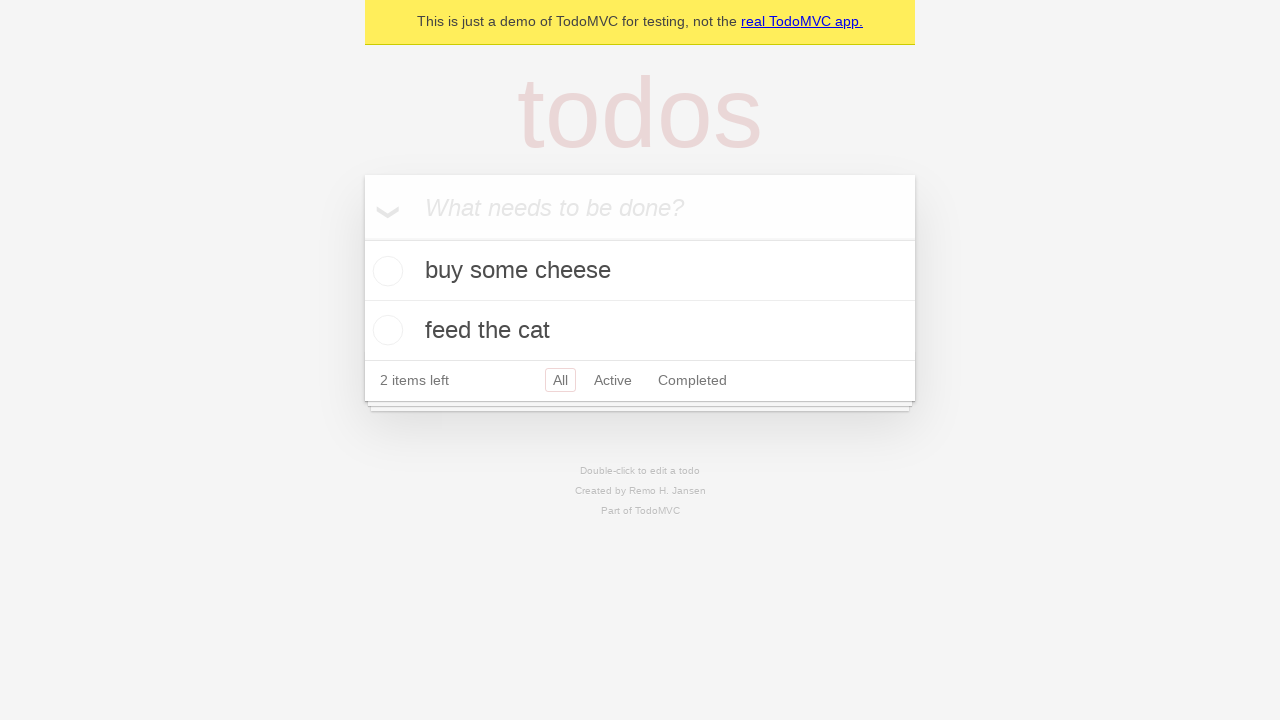

Filled todo input with 'book a doctors appointment' on internal:attr=[placeholder="What needs to be done?"i]
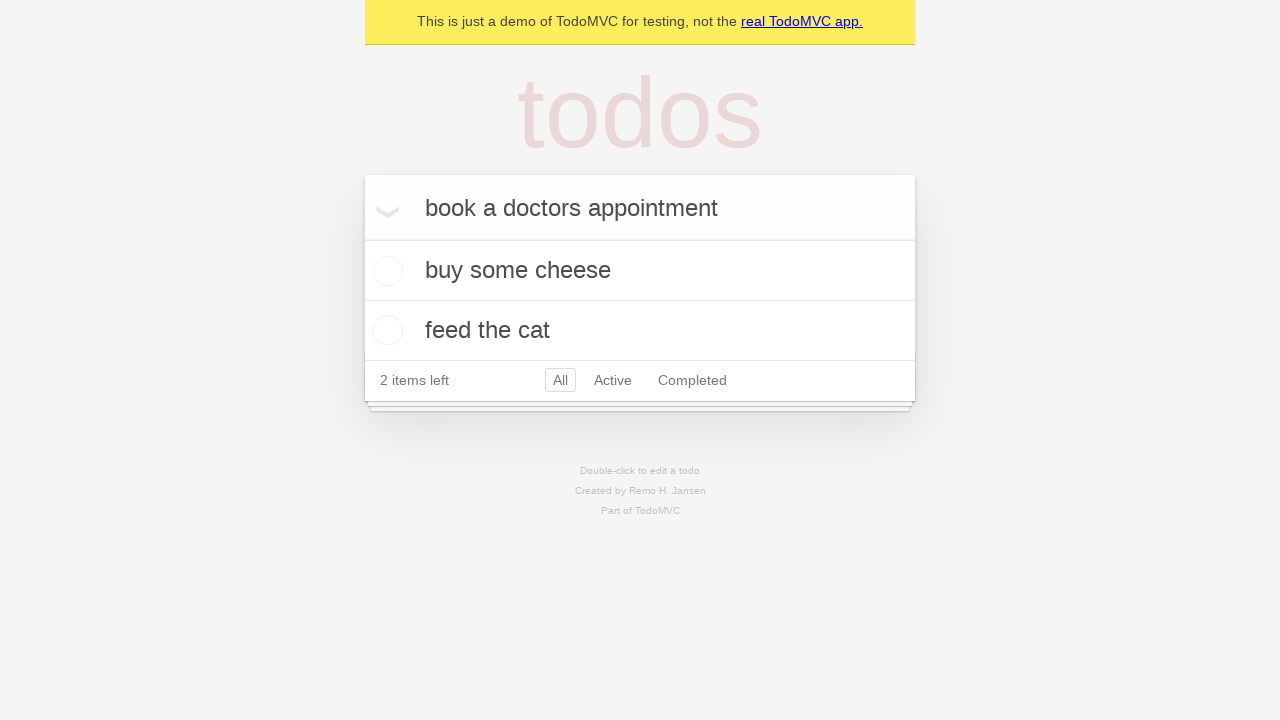

Pressed Enter to add todo 'book a doctors appointment' on internal:attr=[placeholder="What needs to be done?"i]
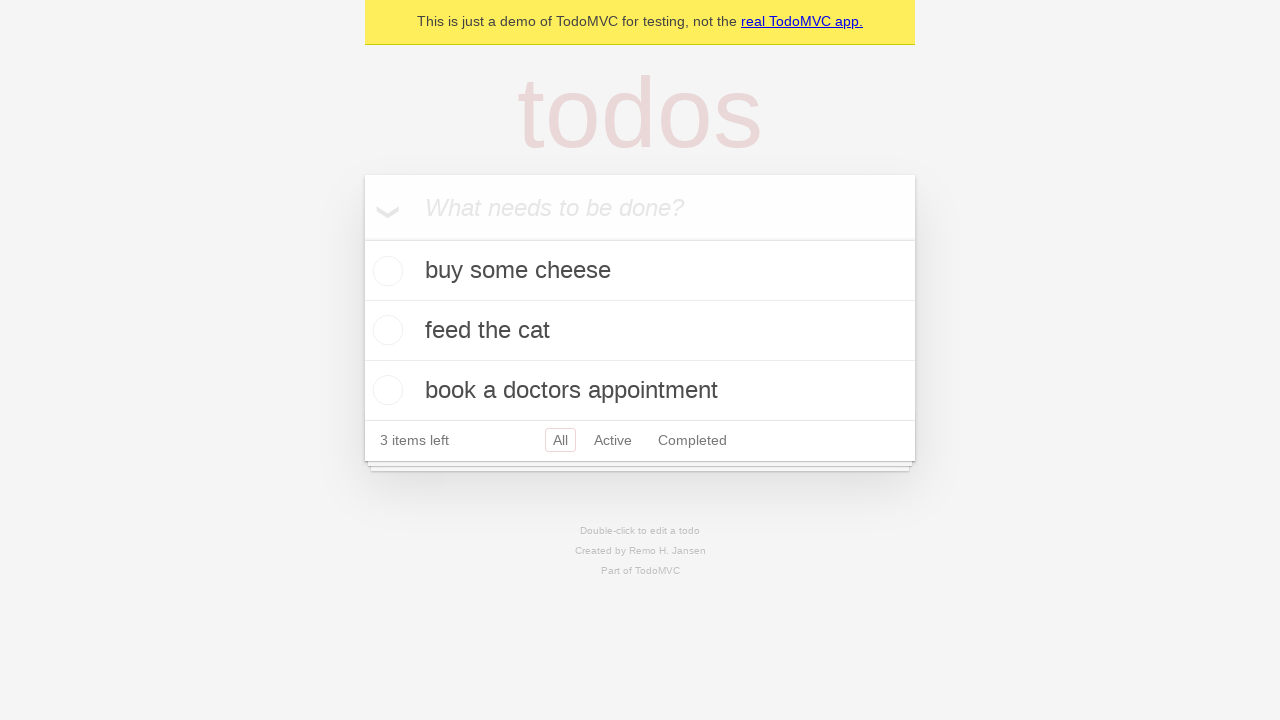

Waited for all 3 todos to be added to the list
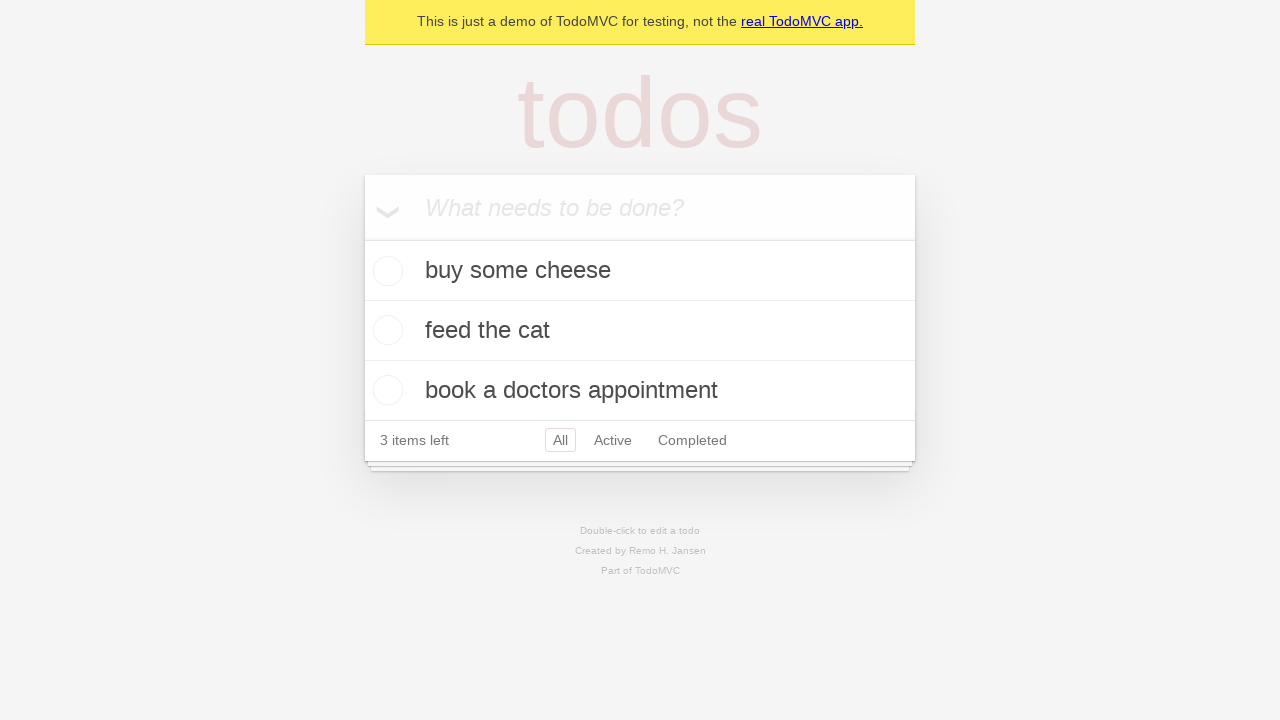

Checked the toggle all checkbox to mark all items as complete at (362, 238) on internal:label="Mark all as complete"i
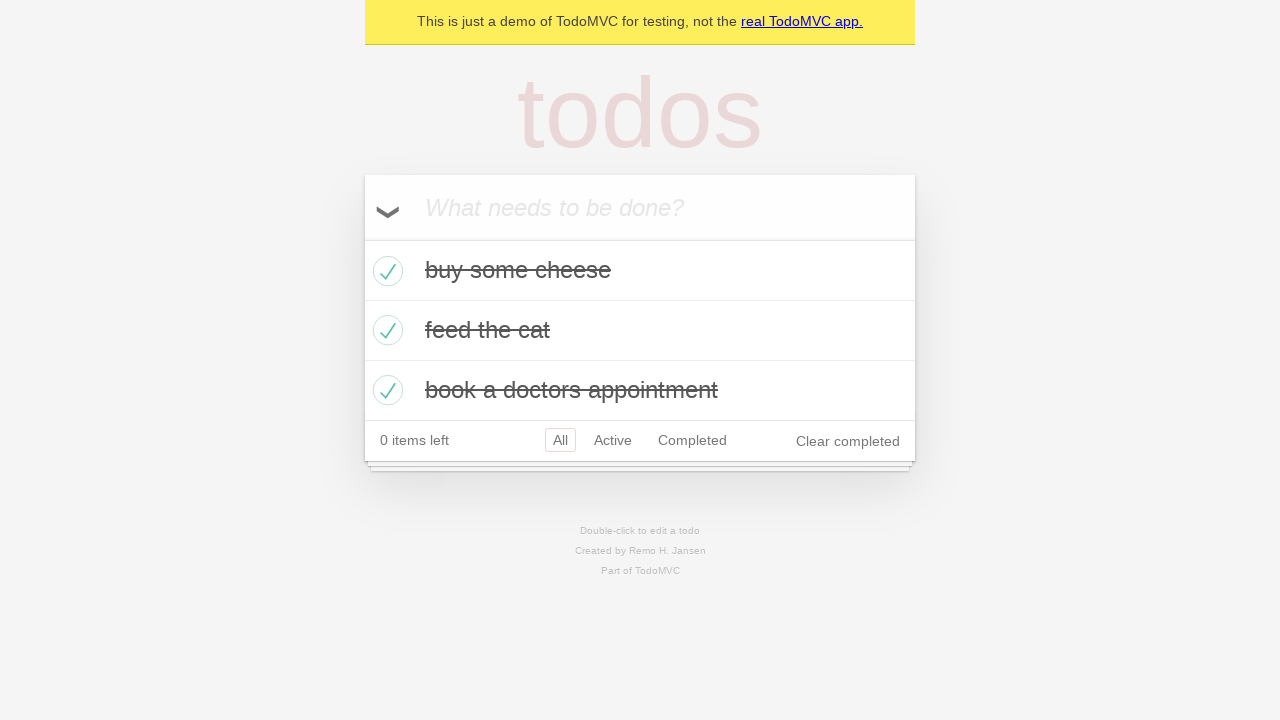

Unchecked the toggle all checkbox to mark all items as incomplete at (362, 238) on internal:label="Mark all as complete"i
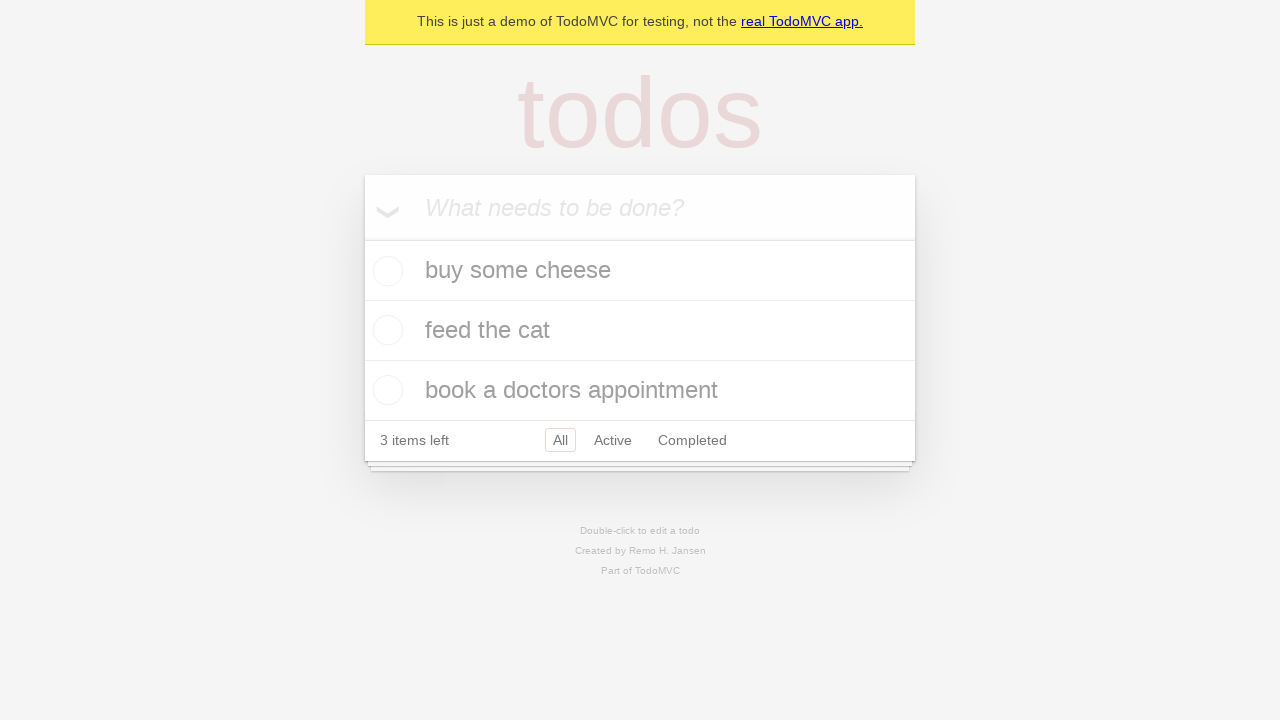

Waited 500ms for UI to update after unchecking toggle all
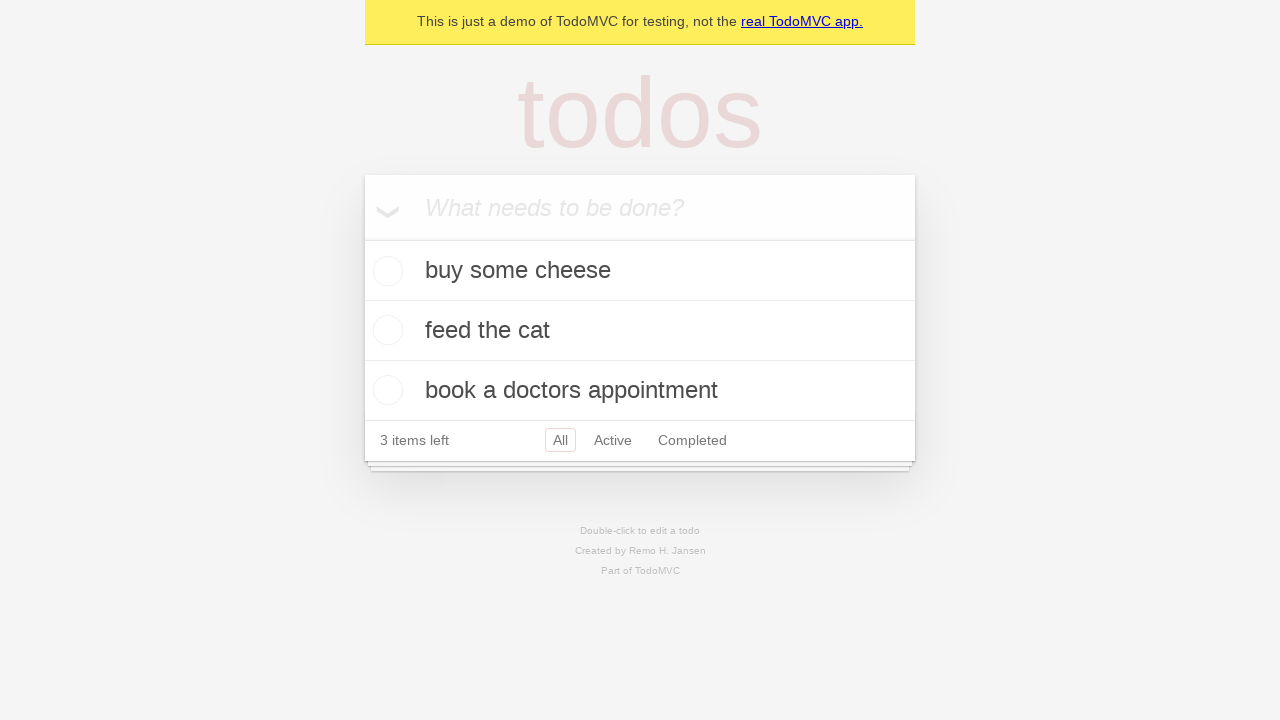

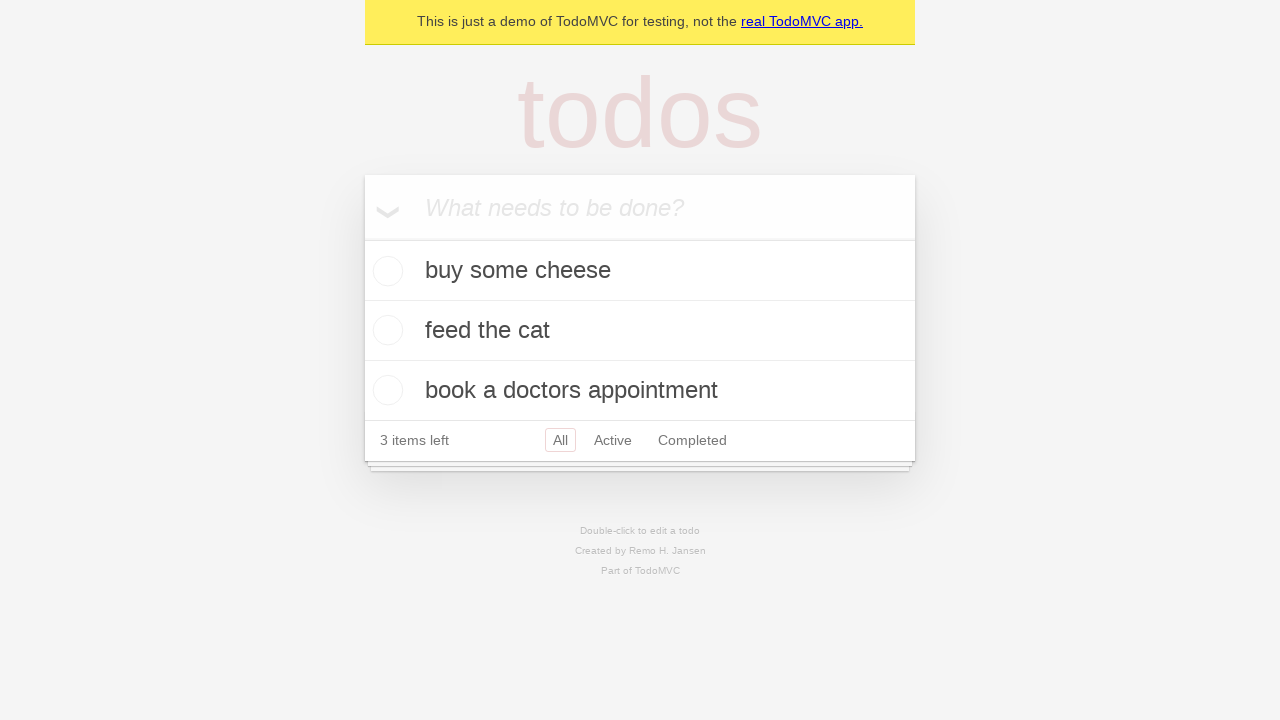